Tests a registration form by filling in first name, last name, and email fields, then submitting and verifying success message

Starting URL: https://suninjuly.github.io/registration1.html

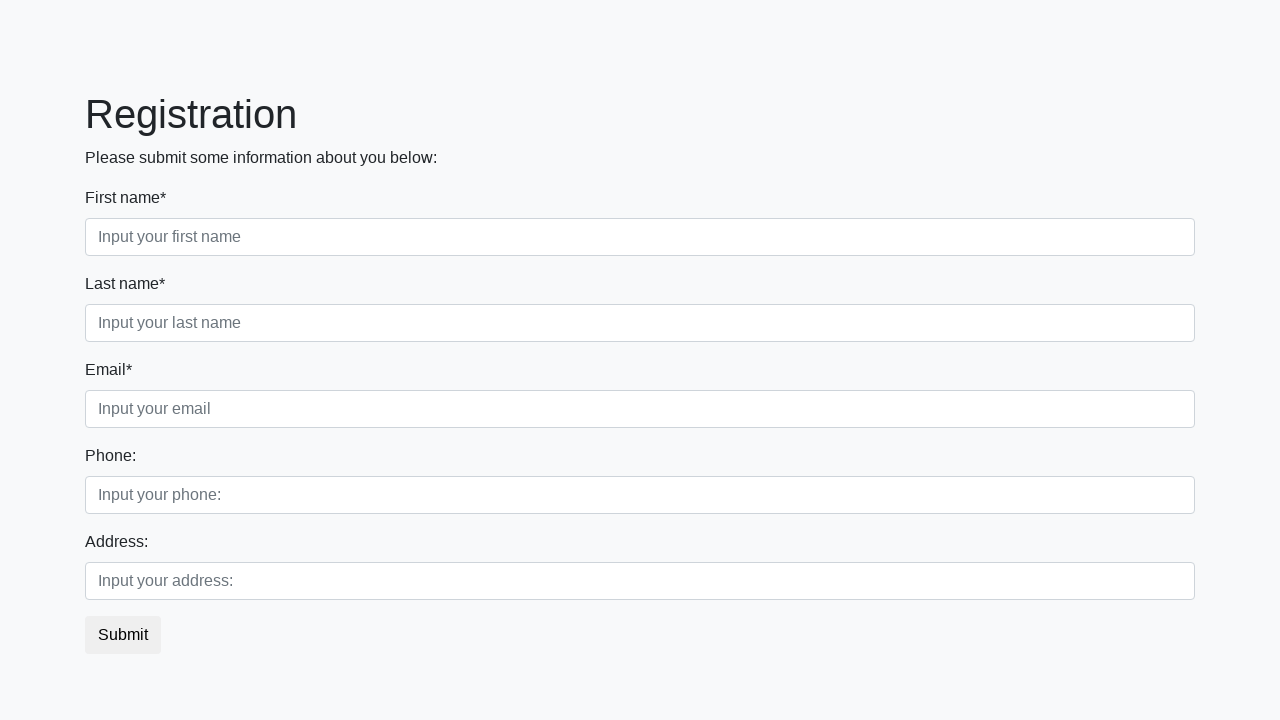

Filled first name field with 'John' on input:first-of-type
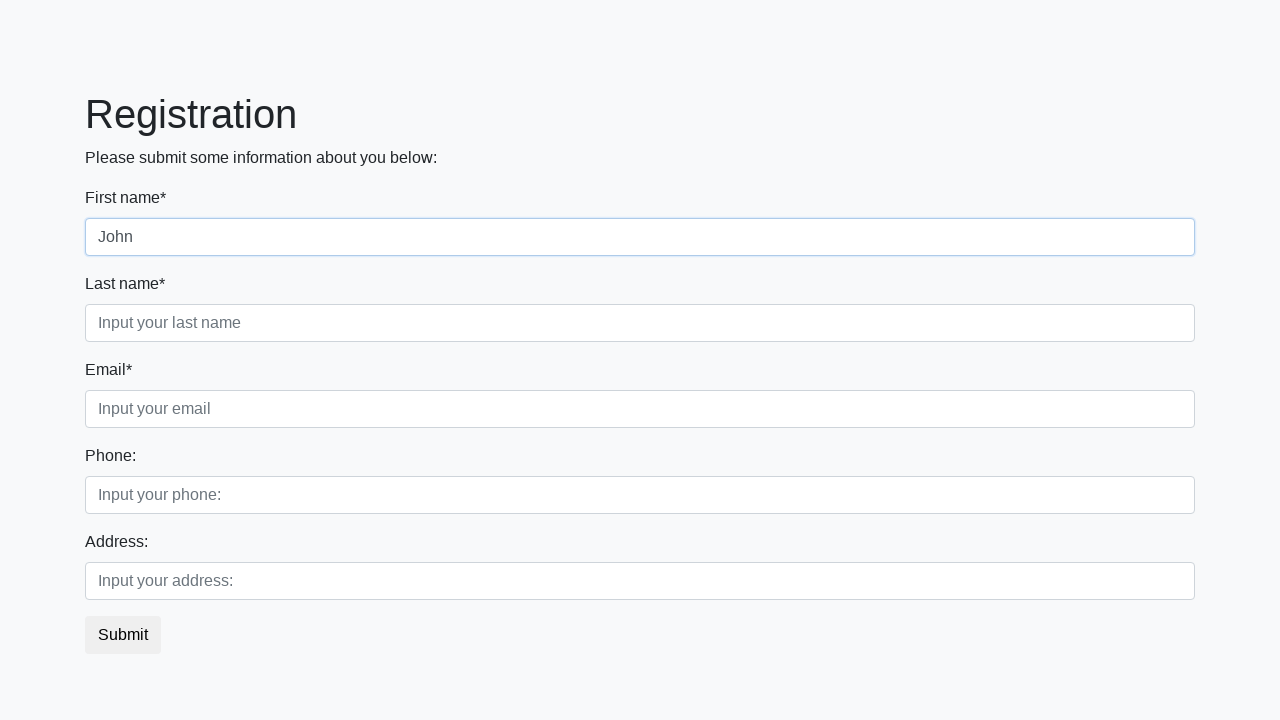

Filled last name field with 'Smith' on input[placeholder='Input your last name']
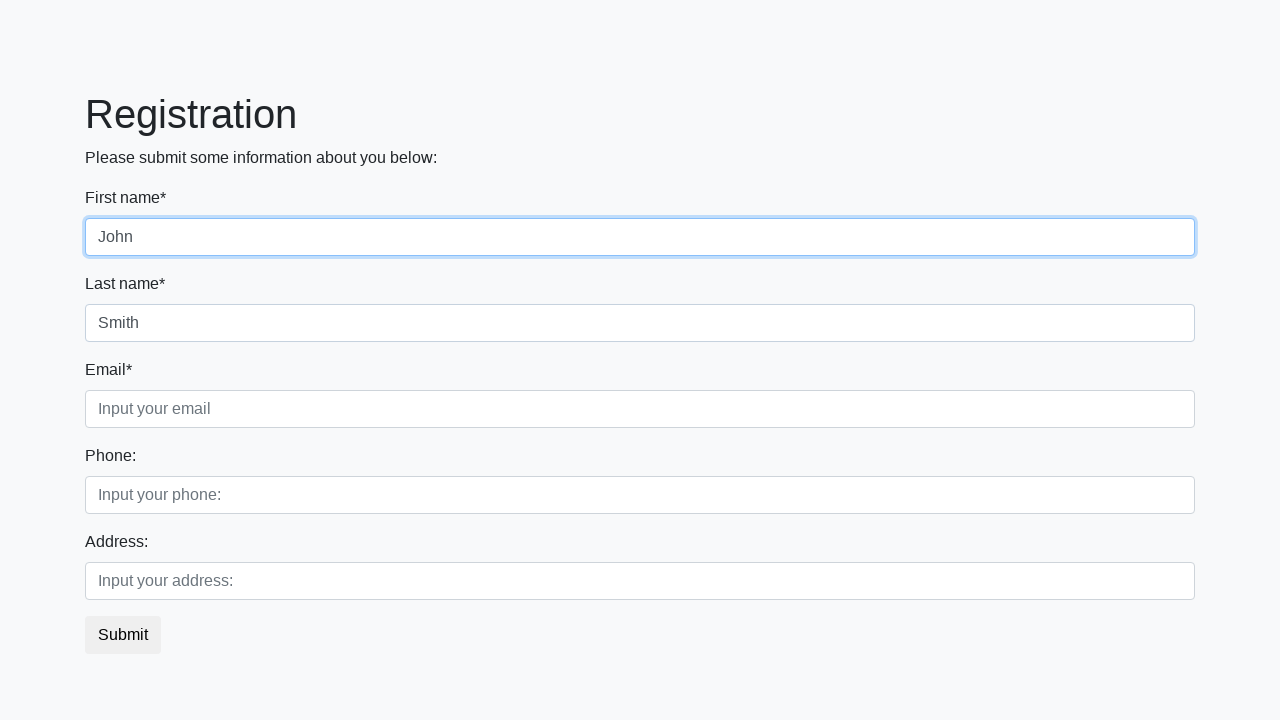

Filled email field with 'john.smith@example.com' on .third
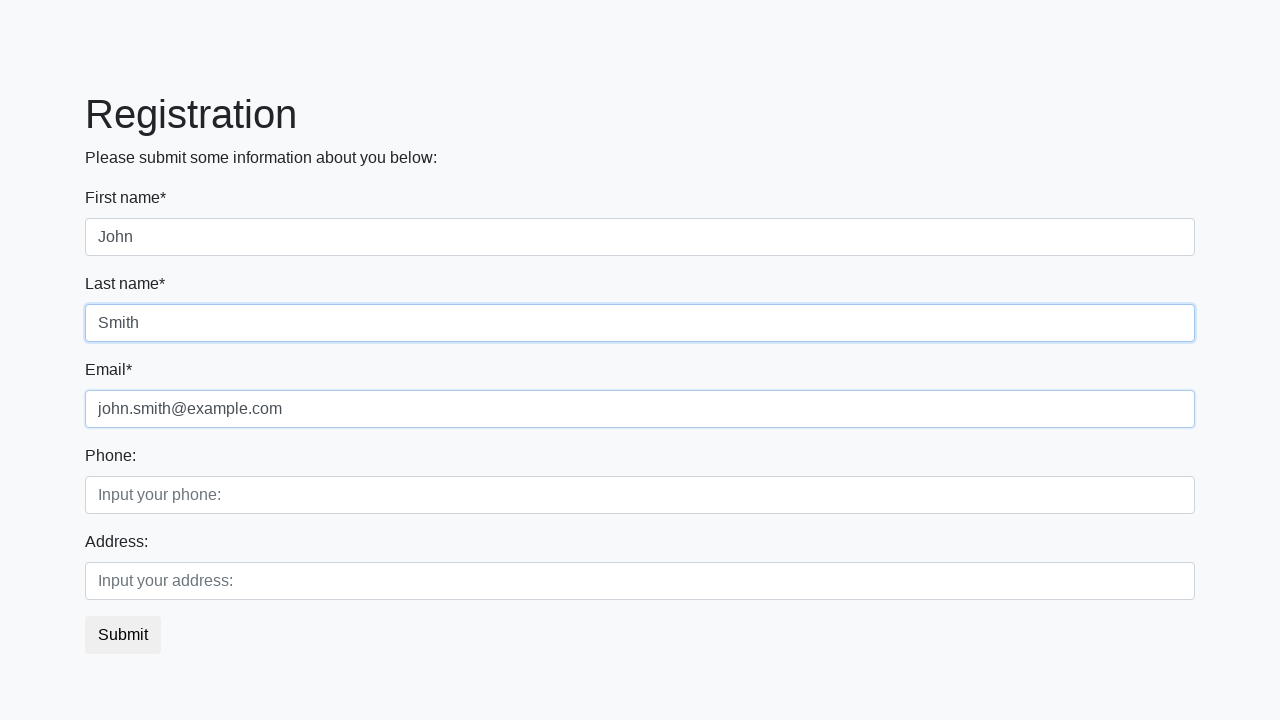

Clicked submit button at (123, 635) on button.btn
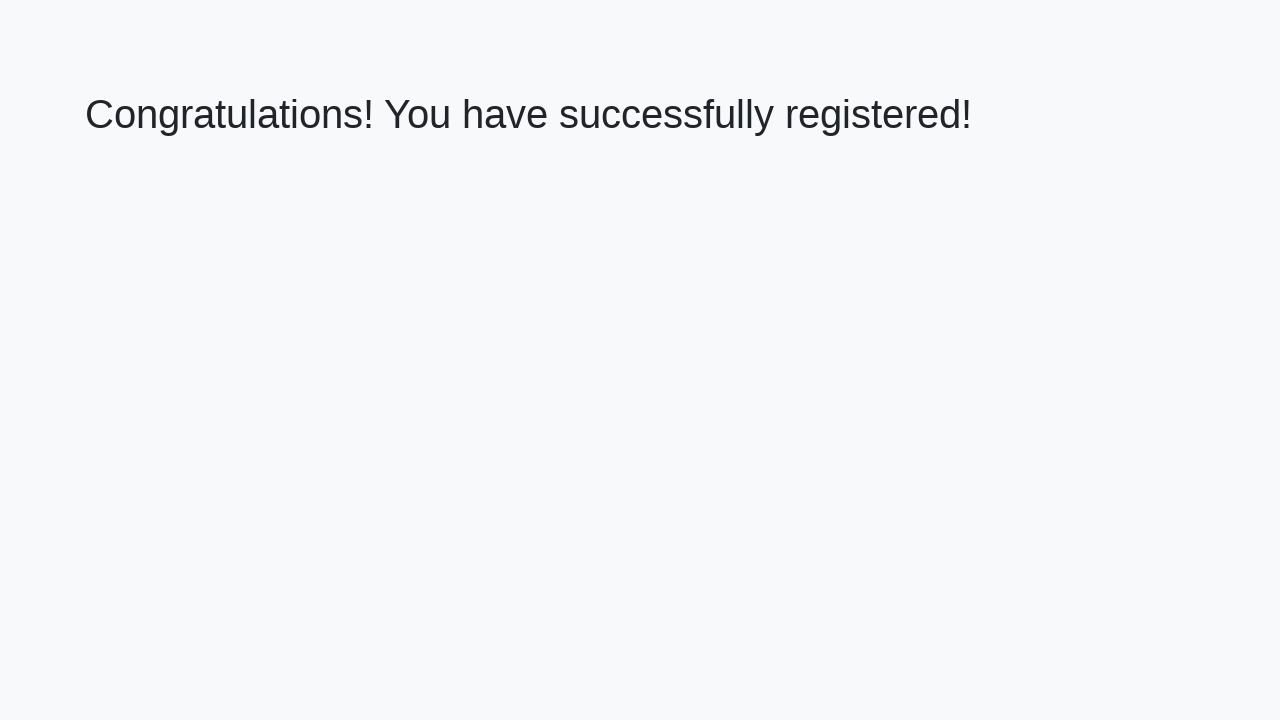

Success page loaded with heading element
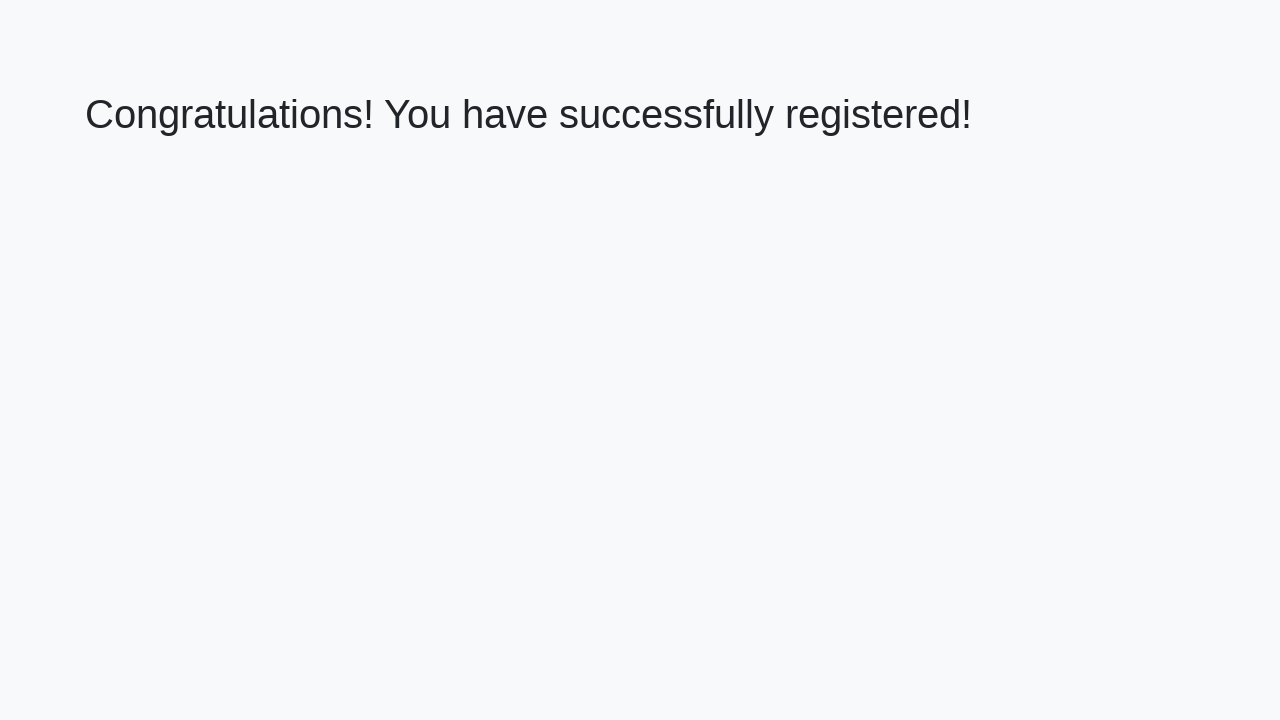

Retrieved success message: 'Congratulations! You have successfully registered!'
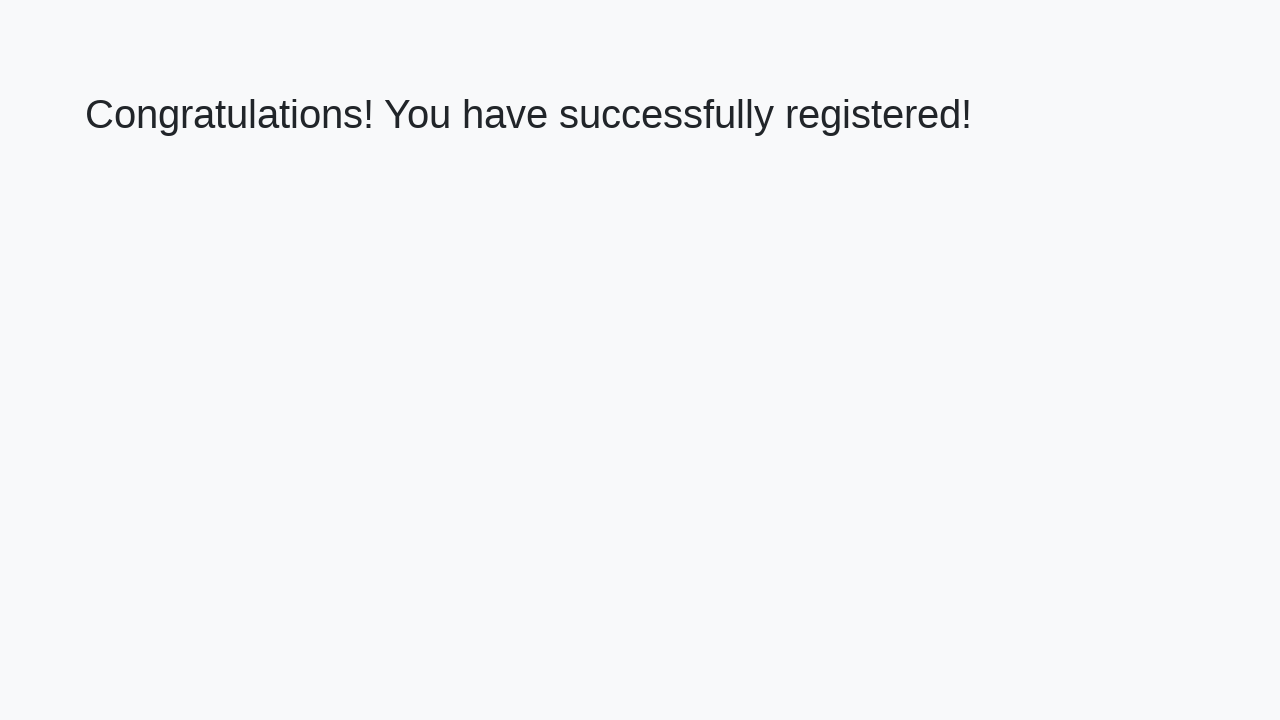

Verified success message matches expected text
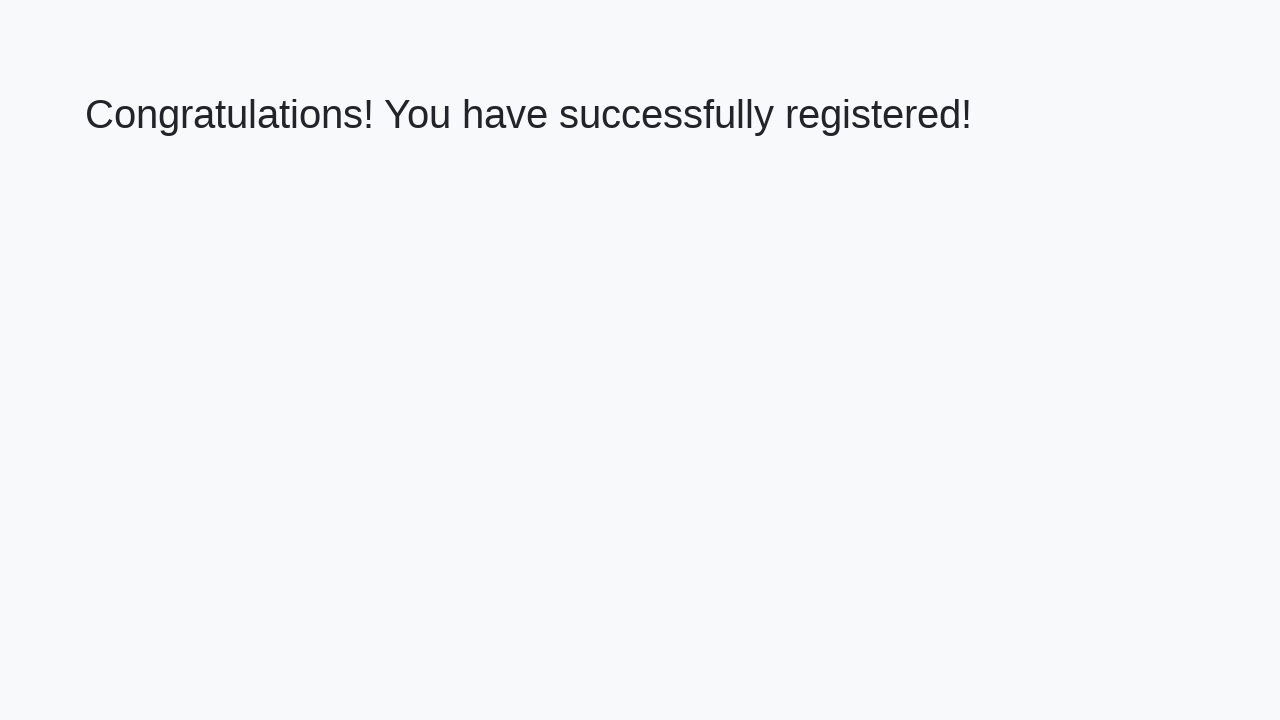

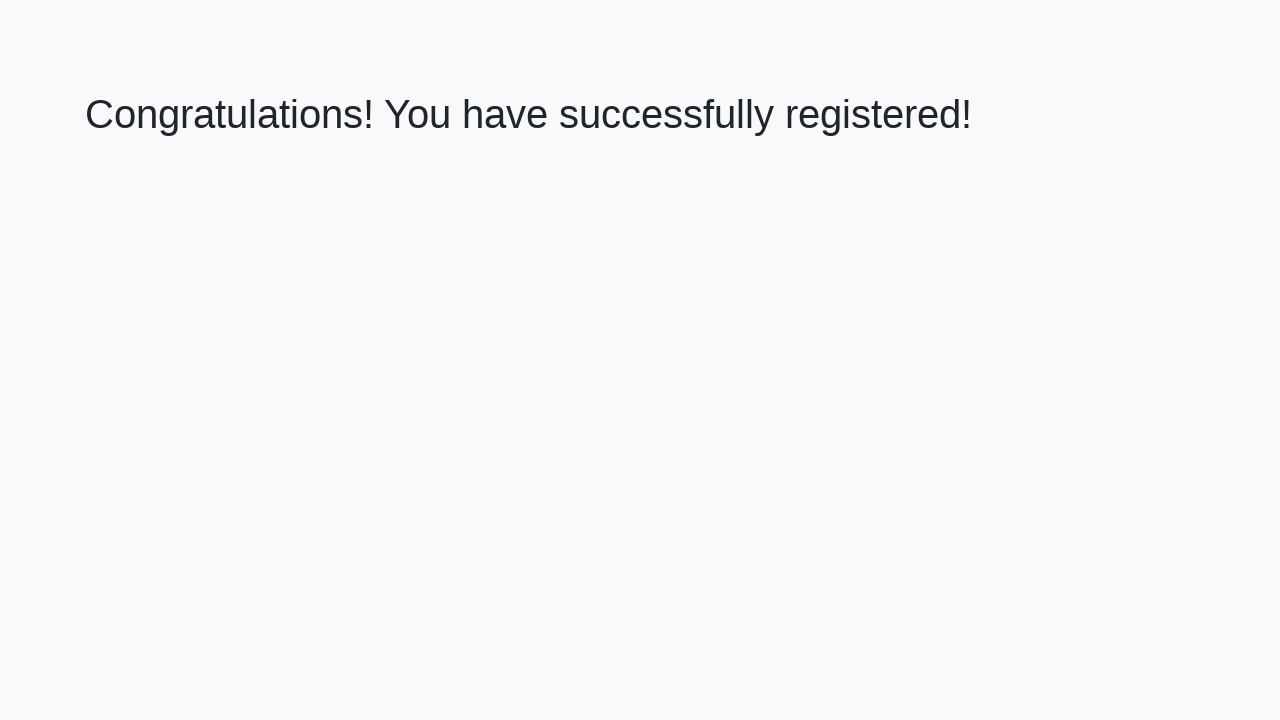